Tests JavaScript execution by navigating to a page with a large table and scrolling the table element into view using JavaScript executor

Starting URL: https://the-internet.herokuapp.com/large

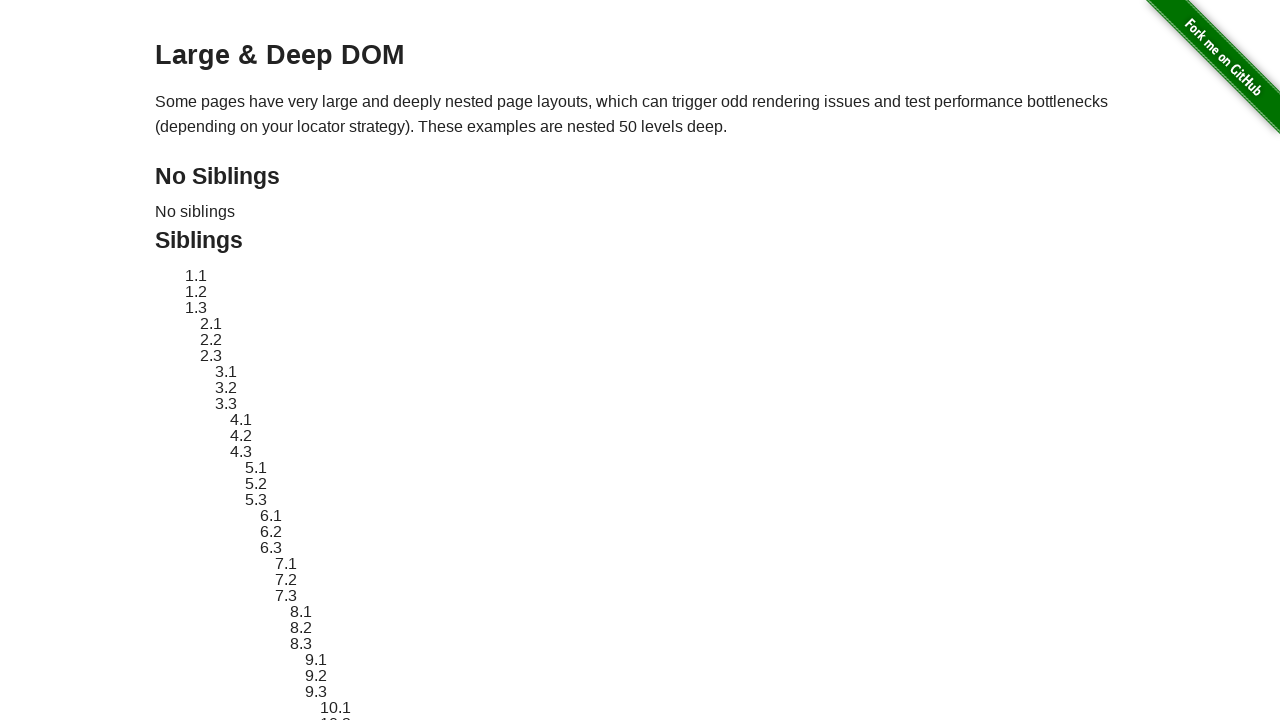

Waited for page to load with domcontentloaded state
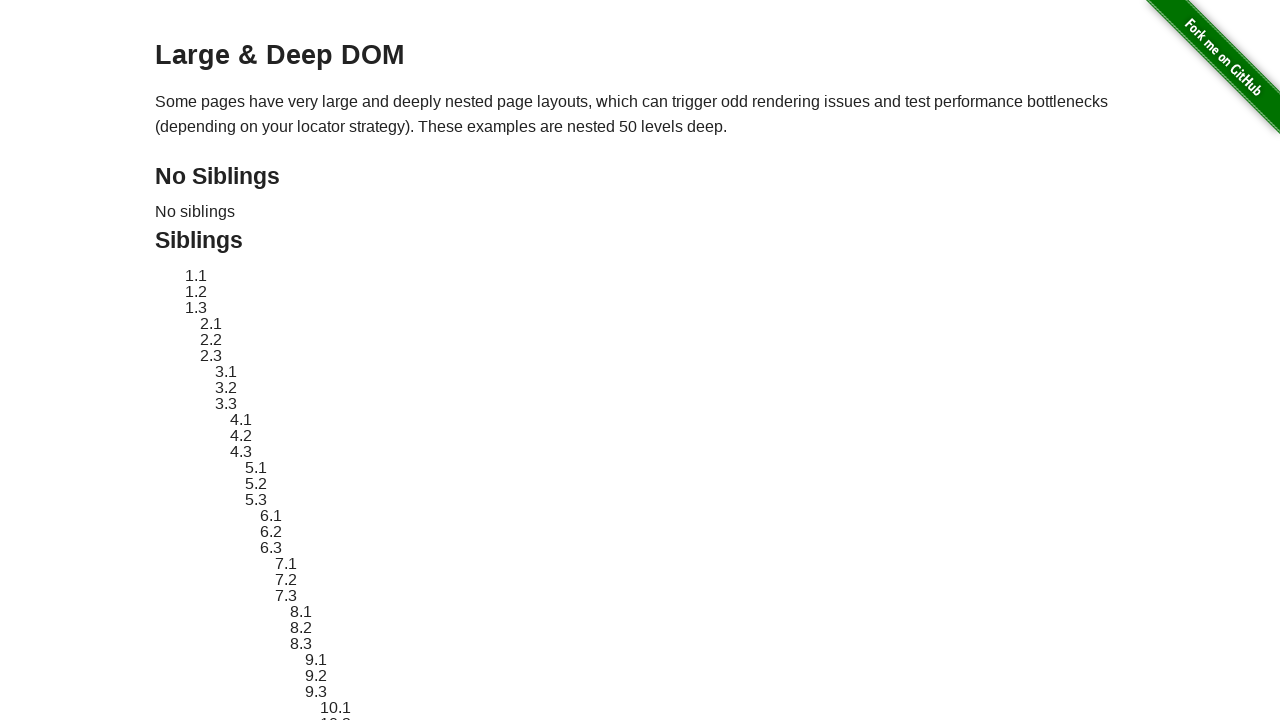

Located the large table element
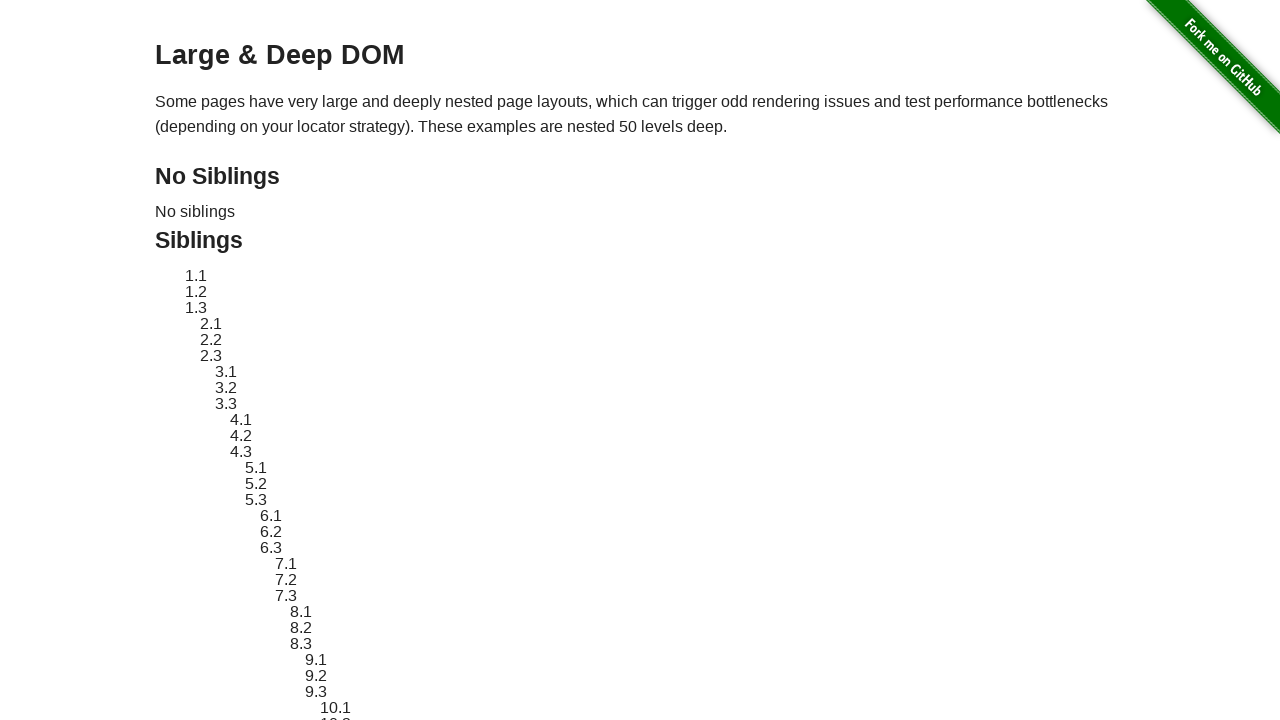

Scrolled the large table element into view using JavaScript executor
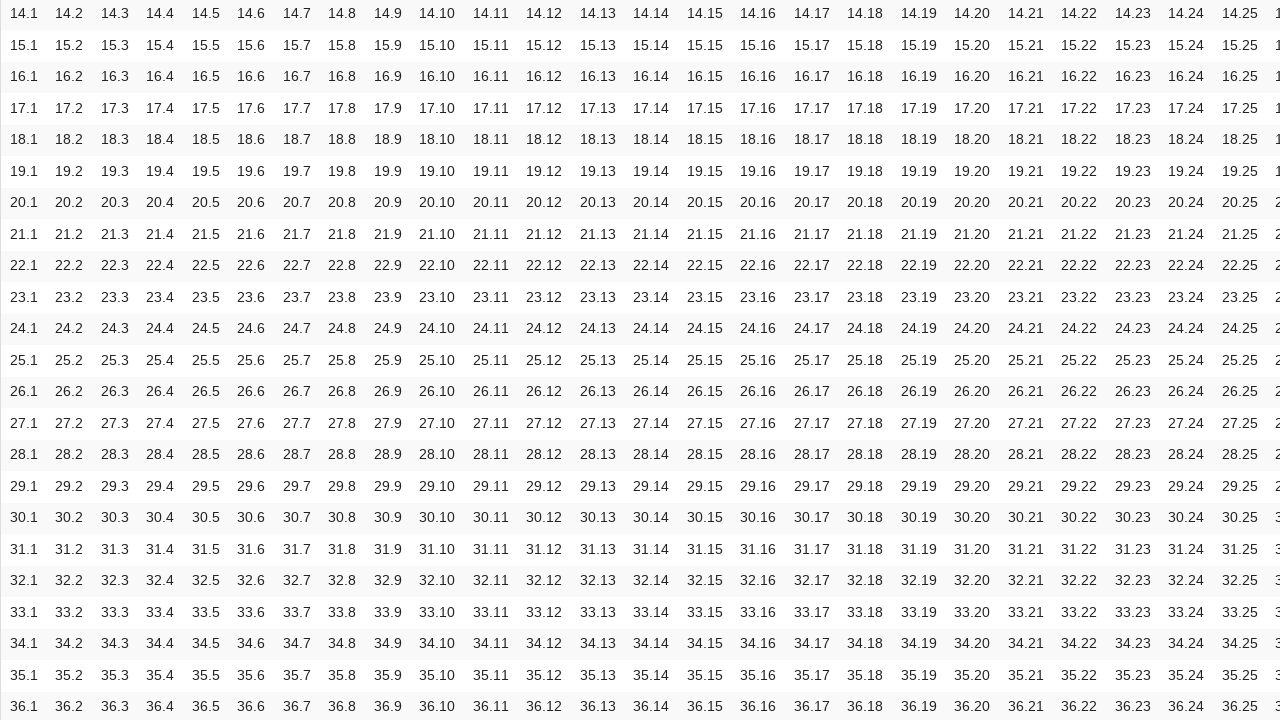

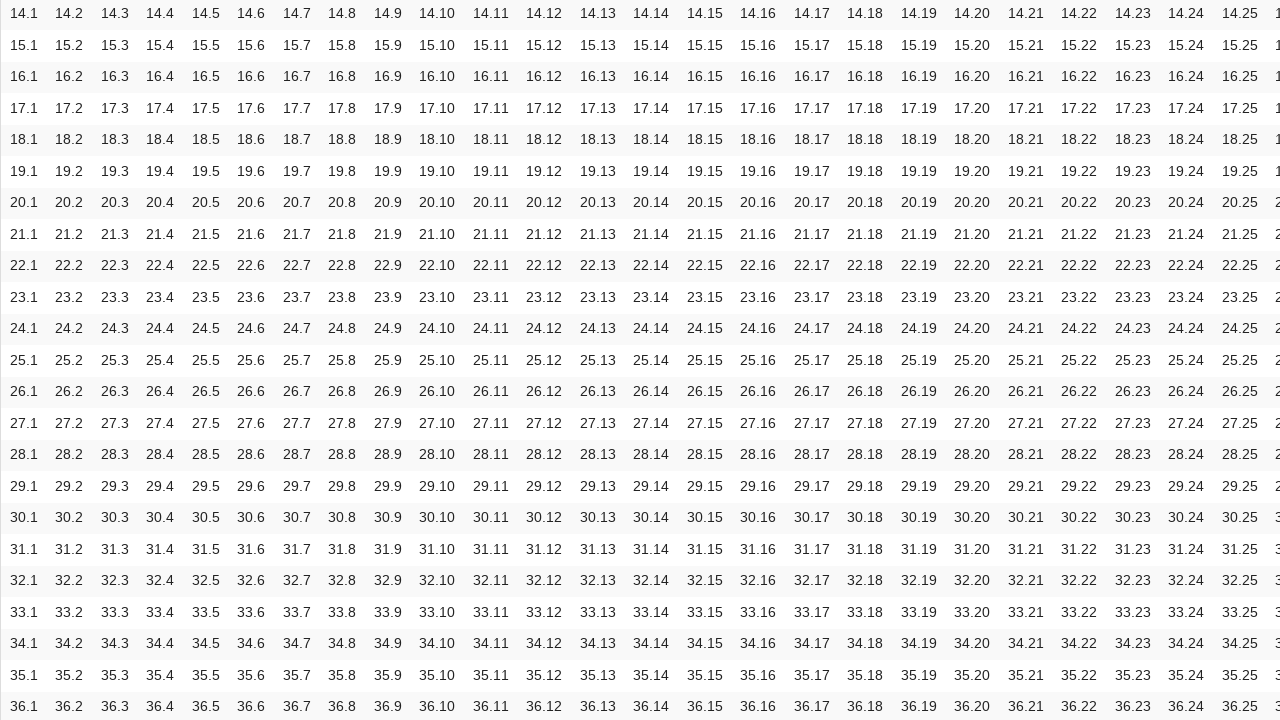